Tests drag and drop functionality by dragging a ball element to two different dropzones sequentially

Starting URL: https://v1.training-support.net/selenium/drag-drop

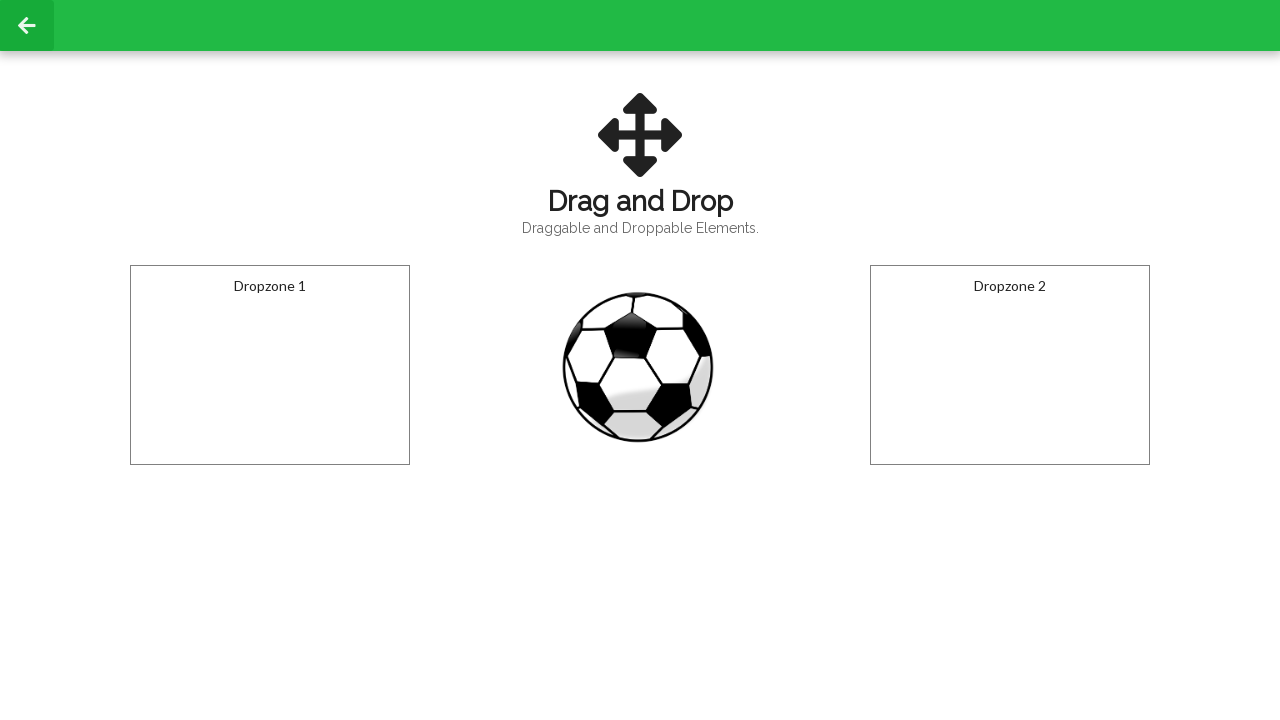

Located the draggable ball element
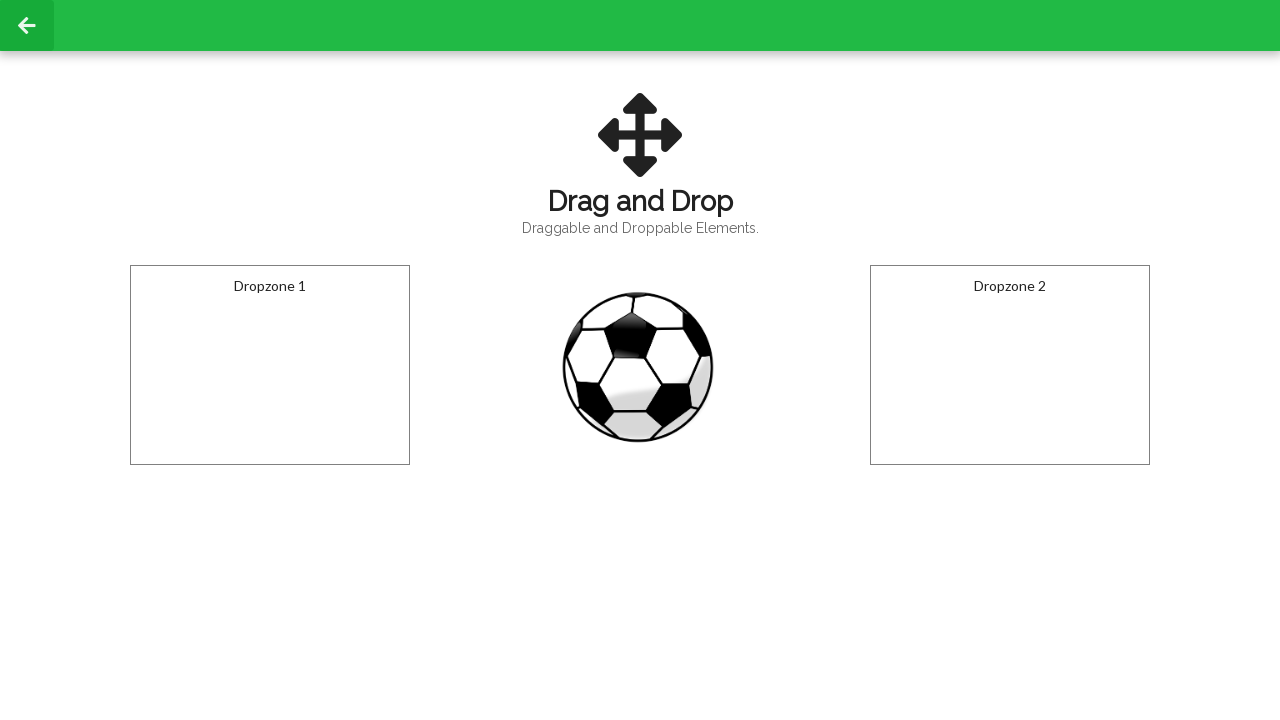

Located the first dropzone
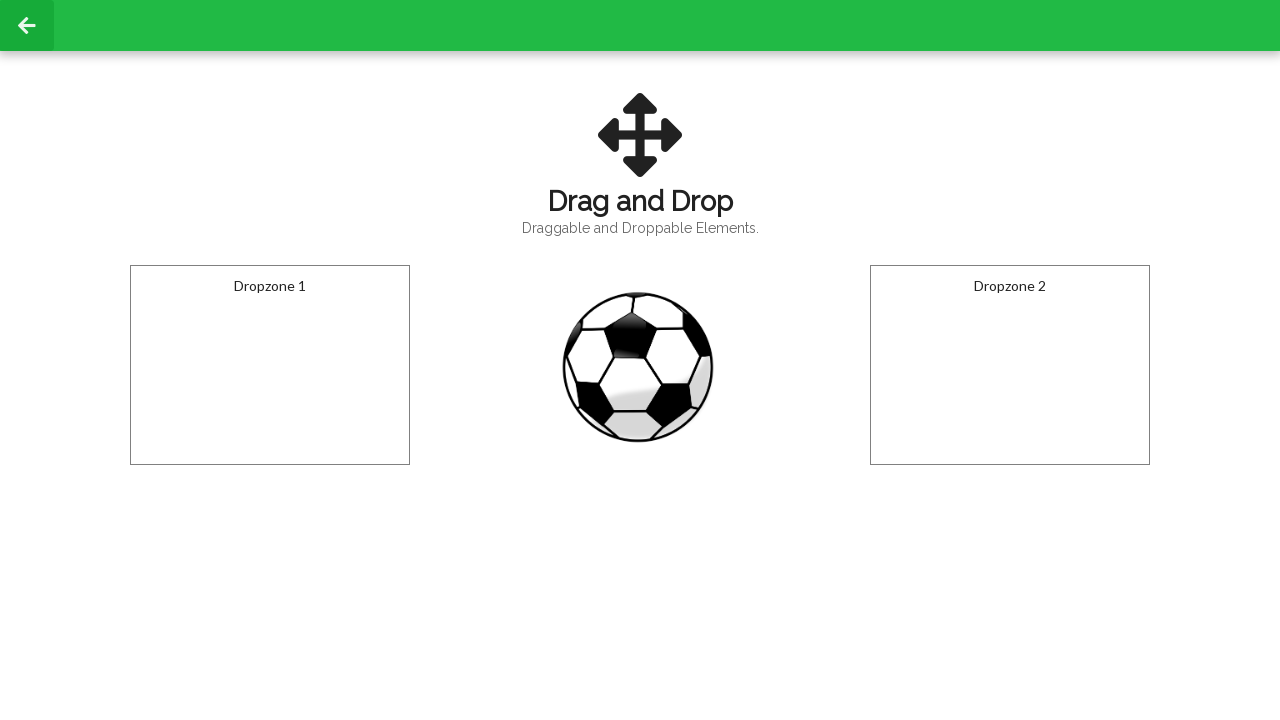

Located the second dropzone
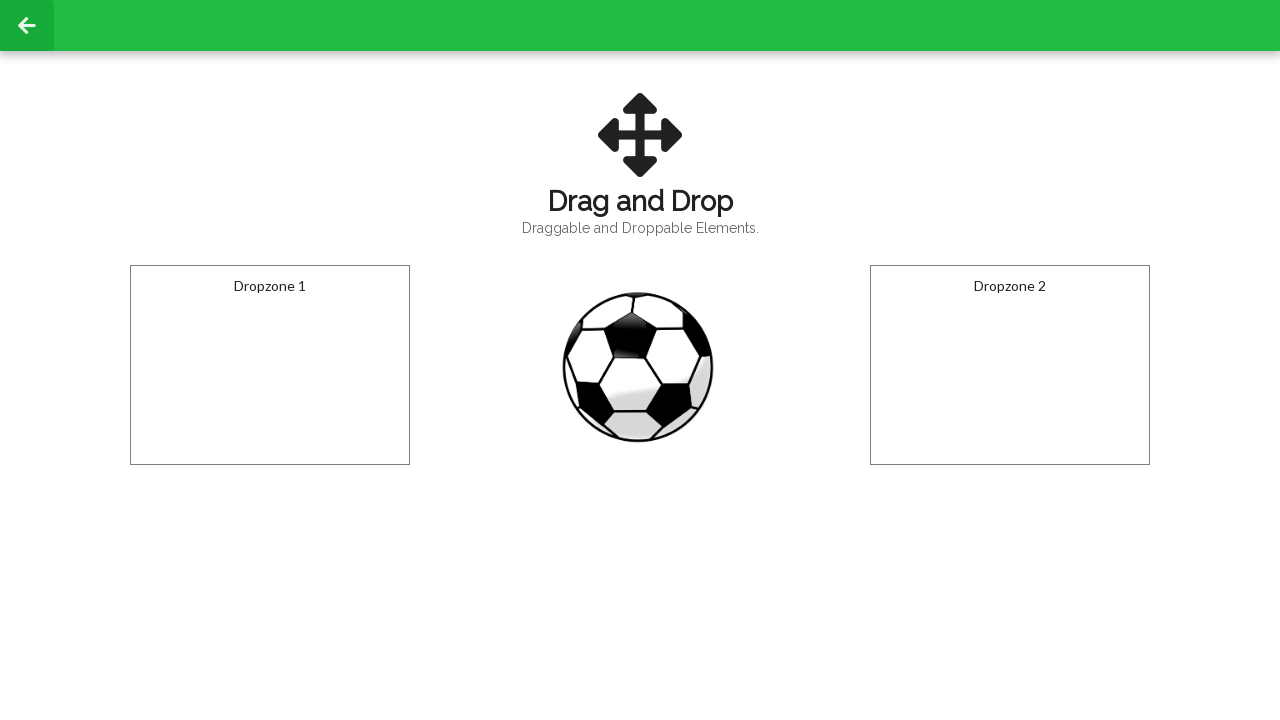

Dragged ball to first dropzone at (270, 365)
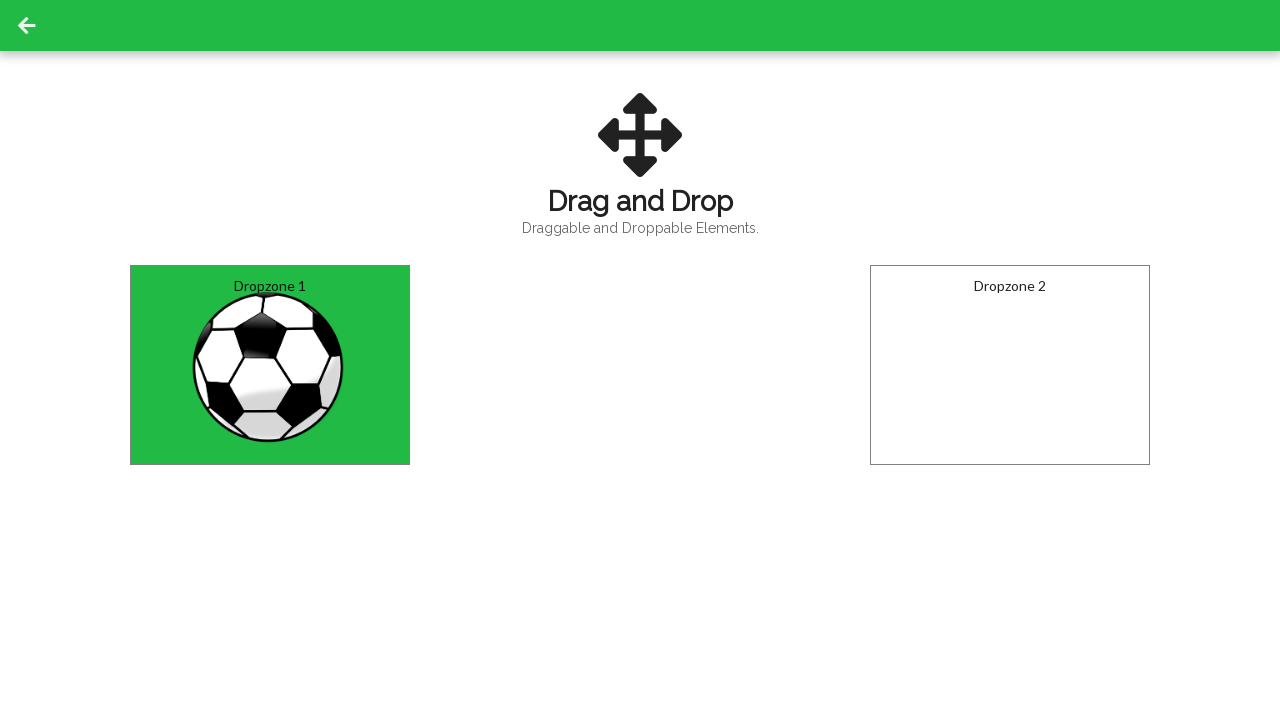

Dragged ball to second dropzone at (1010, 365)
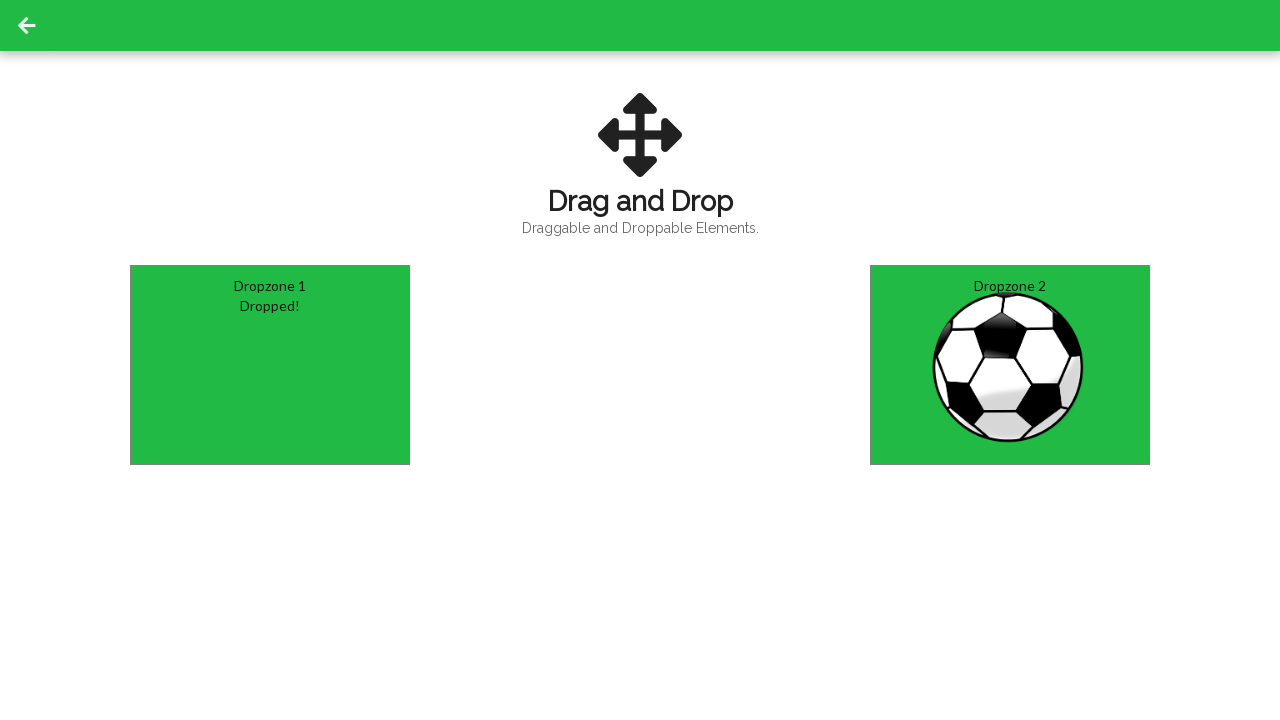

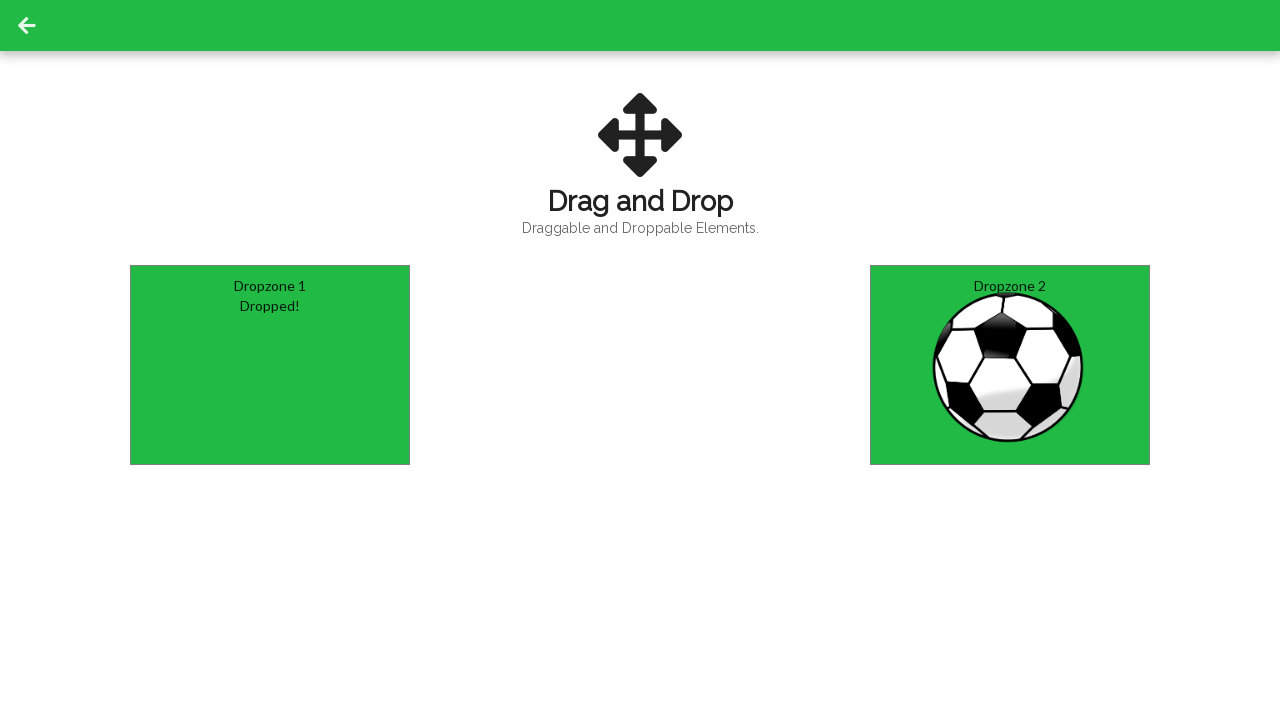